Navigates to the SelectorHub XPath practice page and retrieves the page title using JavaScript execution

Starting URL: https://selectorshub.com/xpath-practice-page/

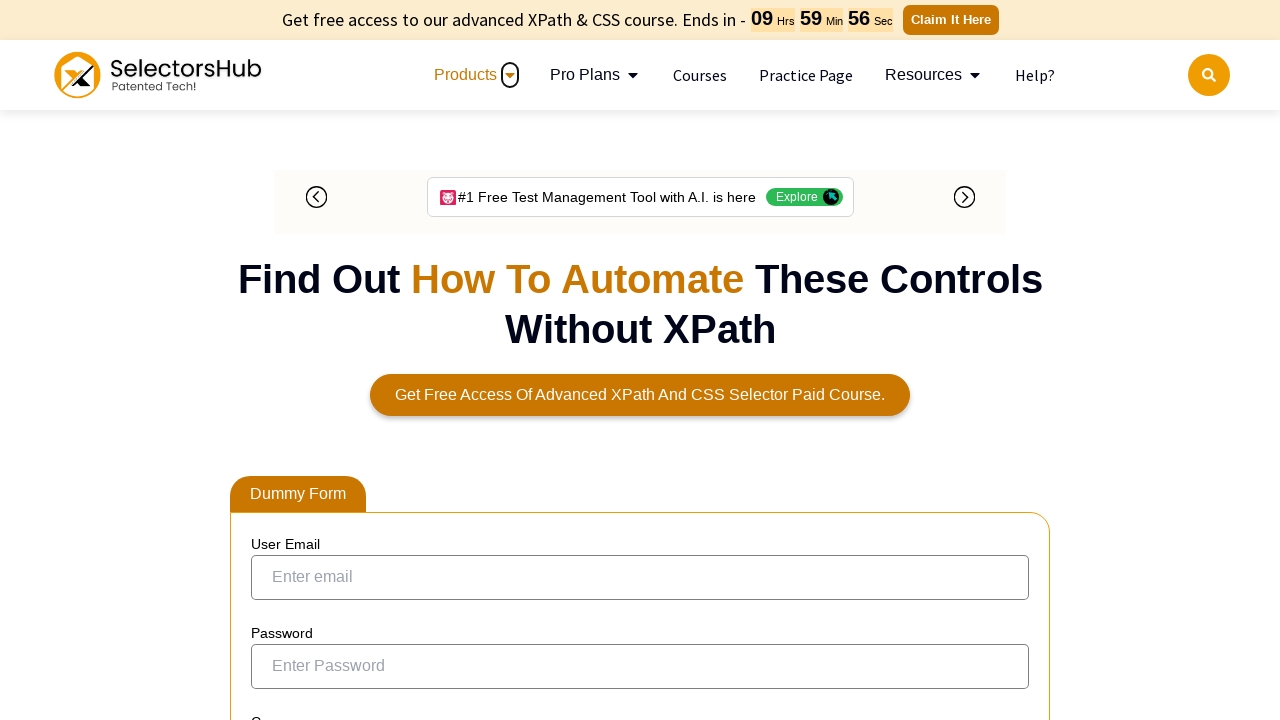

Waited for page to reach domcontentloaded state
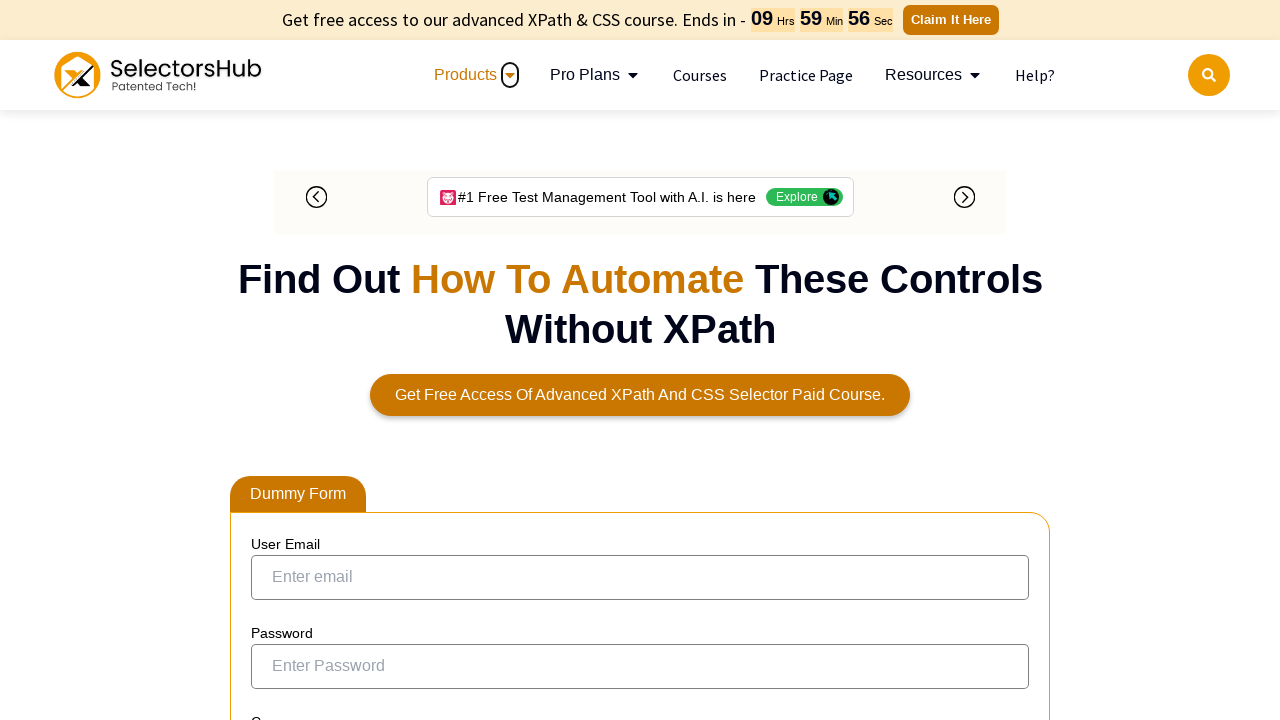

Retrieved page title: Xpath Practice Page | Shadow dom, nested shadow dom, iframe, nested iframe and more complex automation scenarios.
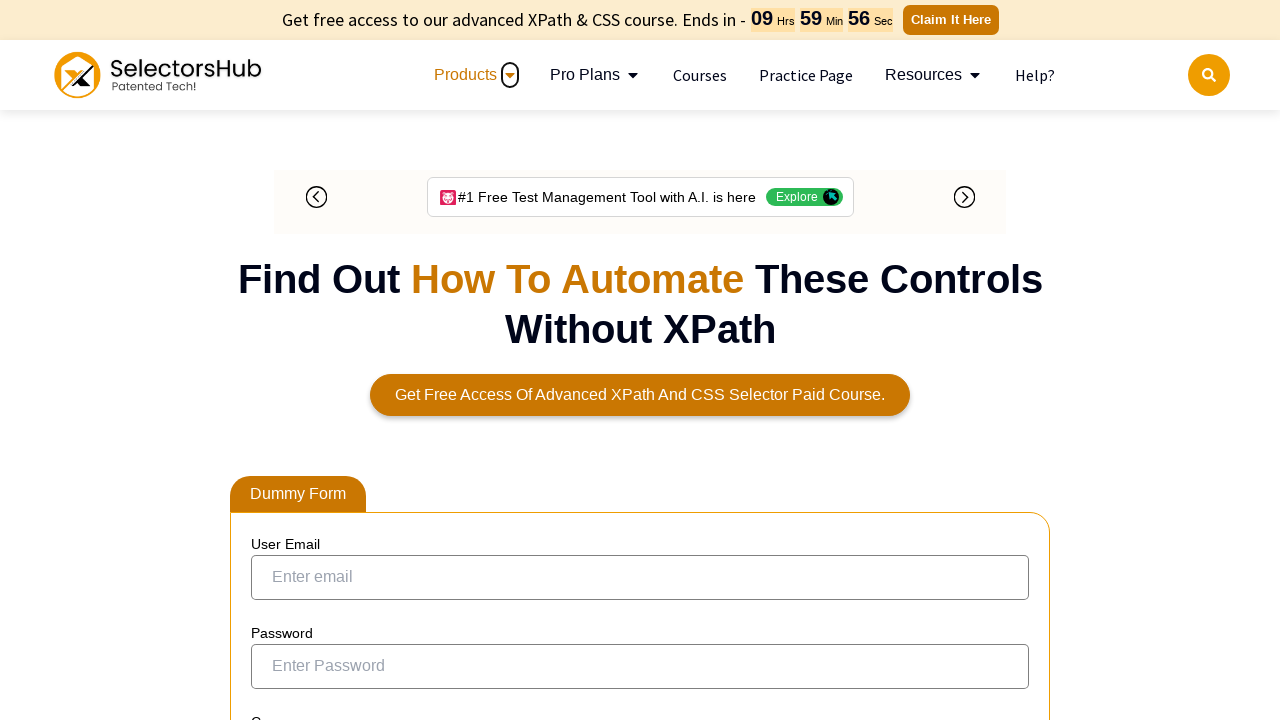

Printed page title to console: Xpath Practice Page | Shadow dom, nested shadow dom, iframe, nested iframe and more complex automation scenarios.
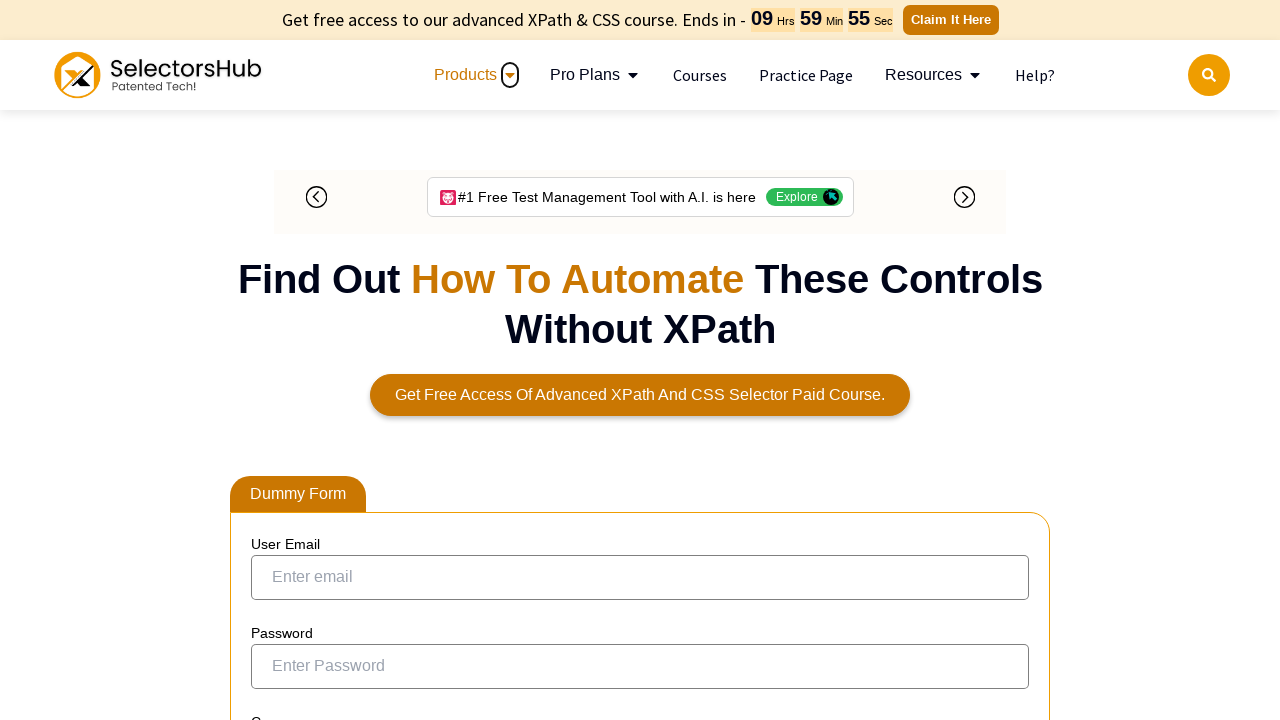

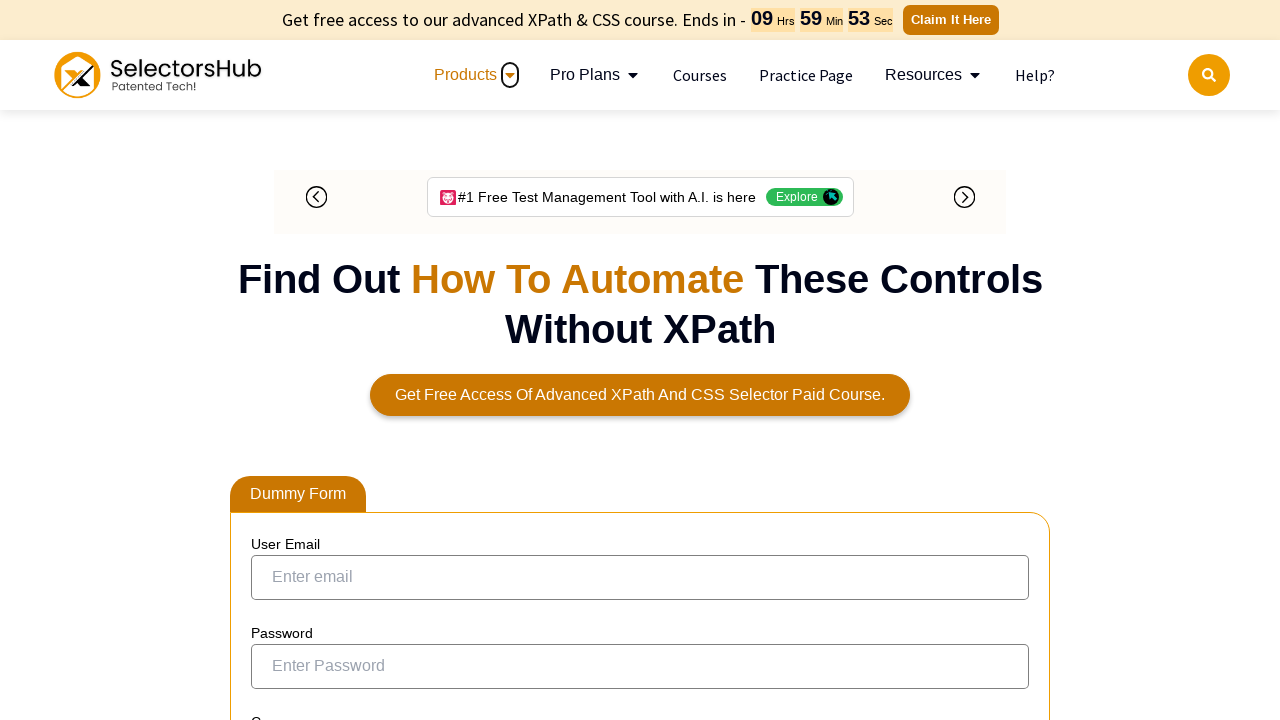